Tests navigation by clicking the "Car insurance" button

Starting URL: https://polis812.github.io/vacuu/

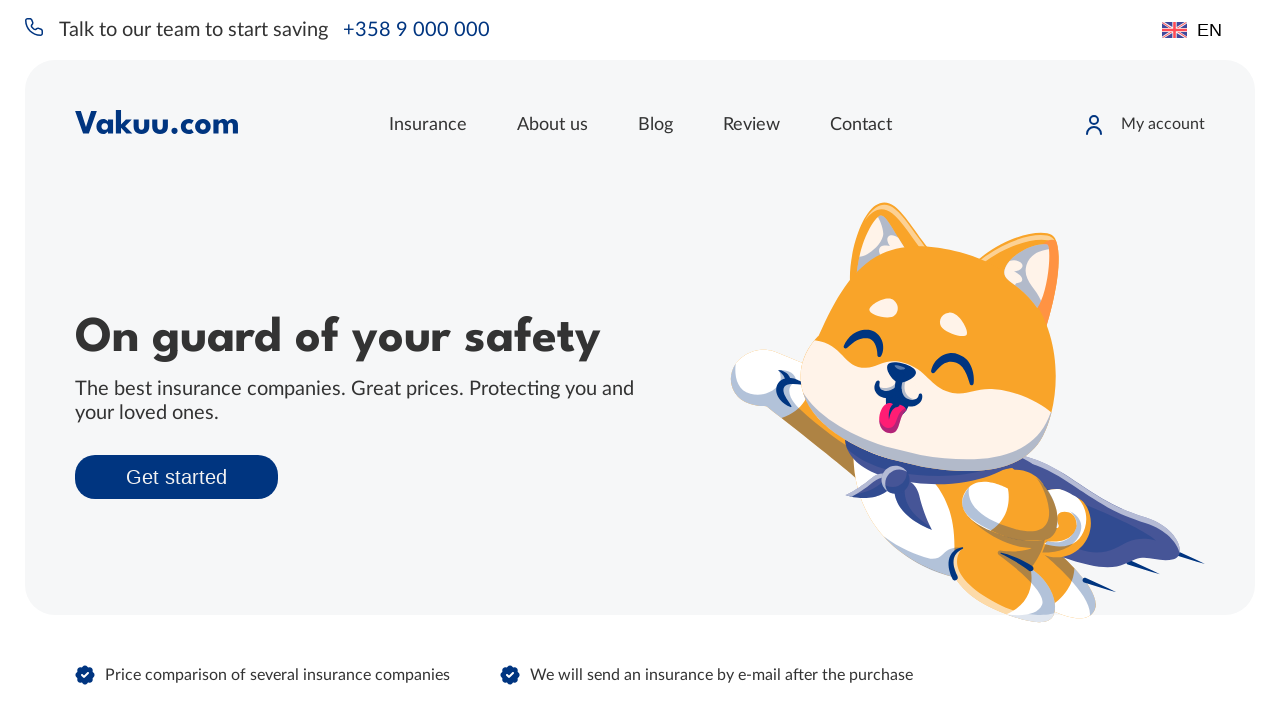

Clicked 'Car insurance' button to navigate at (210, 360) on xpath=//*[@id="app"]/div[2]/div[5]/div/div[1]/a
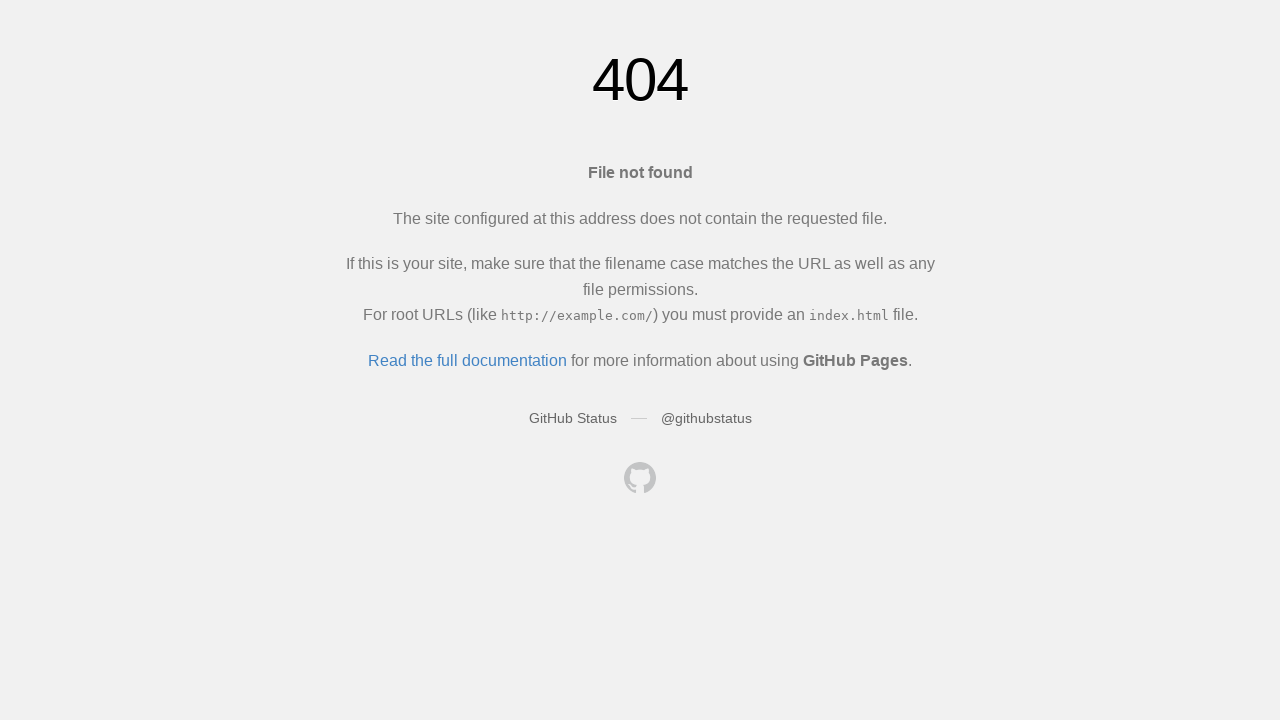

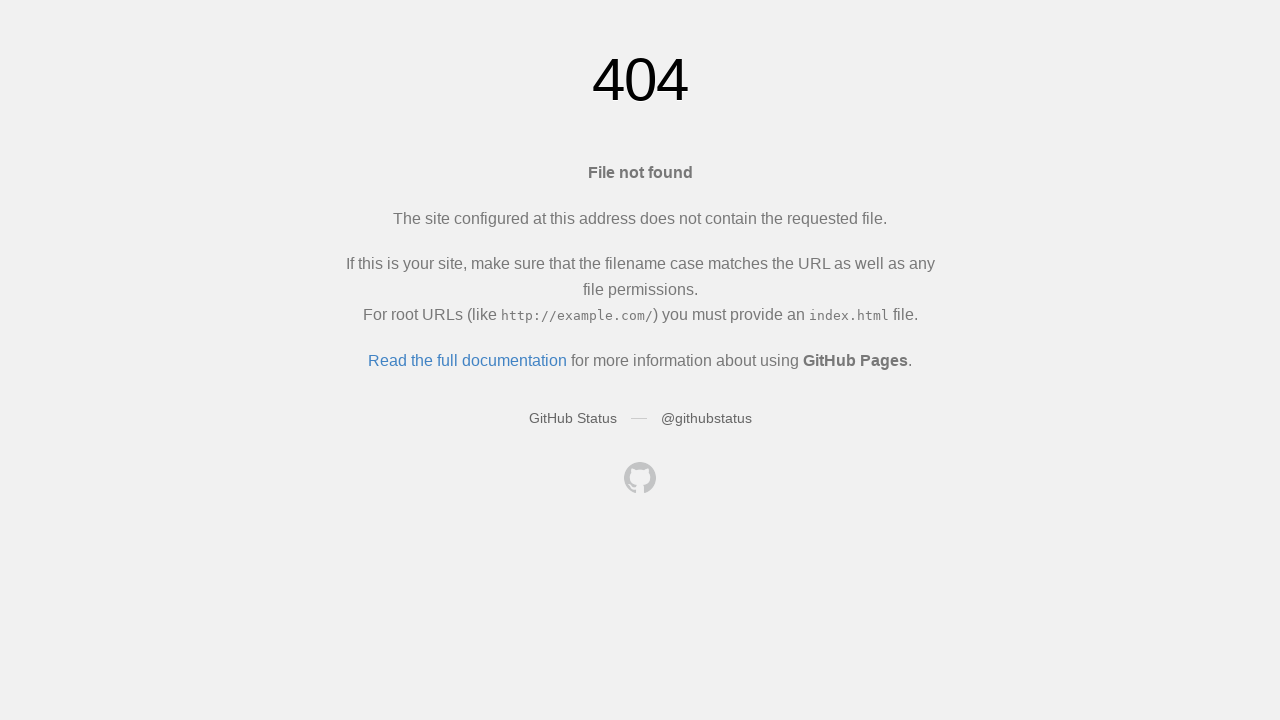